Tests calendar date picker functionality by clicking on the date picker input field and selecting a specific day (20) from the calendar popup.

Starting URL: https://www.hyrtutorials.com/p/calendar-practice.html

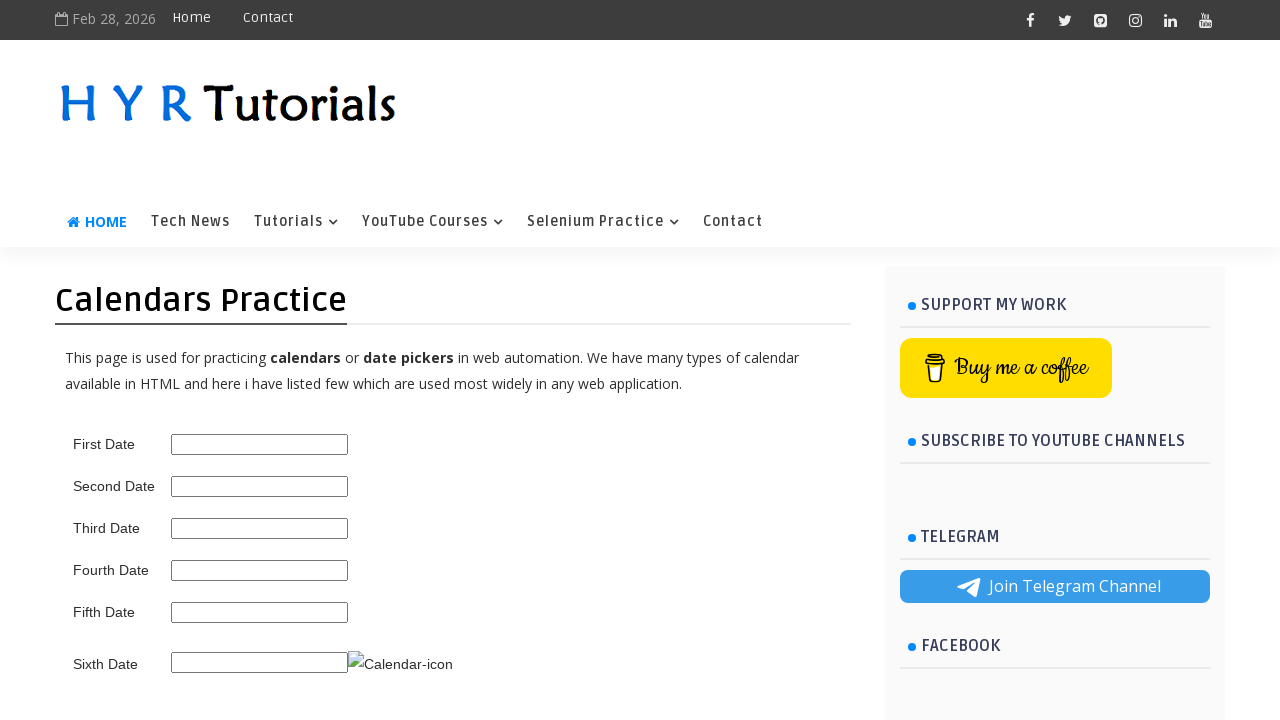

Clicked on the date picker input field to open the calendar popup at (260, 444) on #first_date_picker
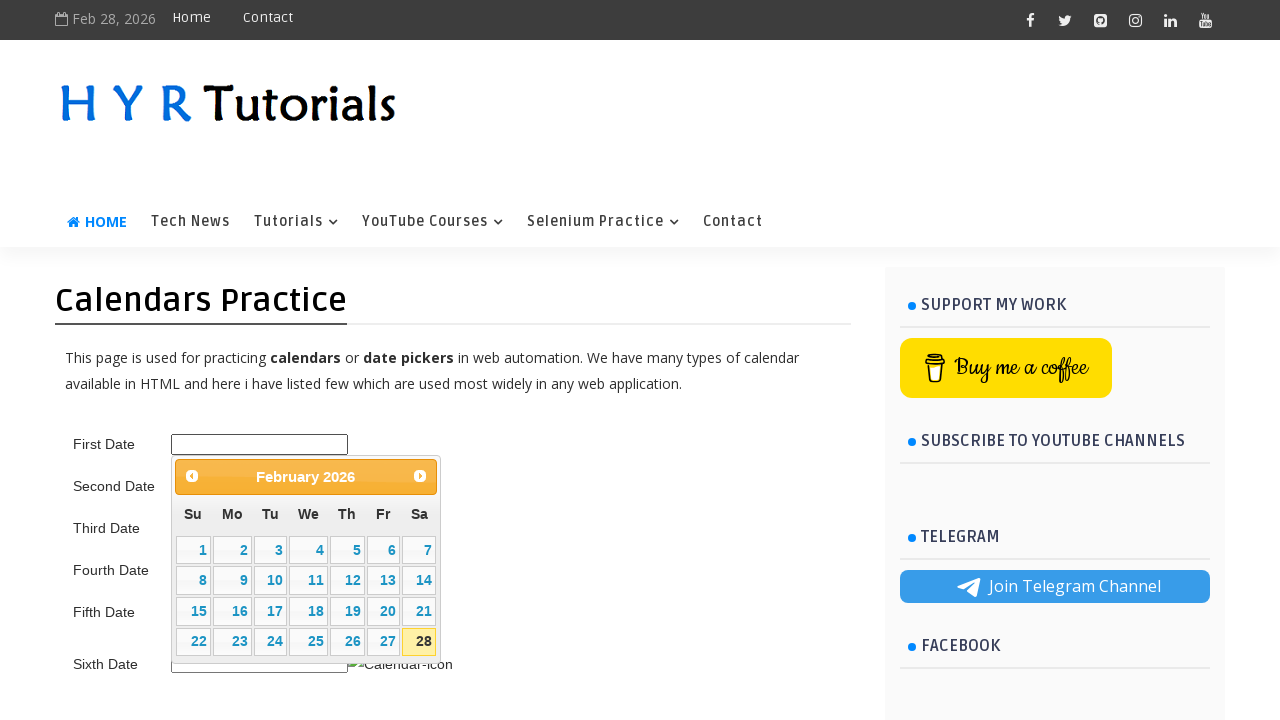

Selected day 20 from the calendar popup at (383, 611) on table.ui-datepicker-calendar a:text('20')
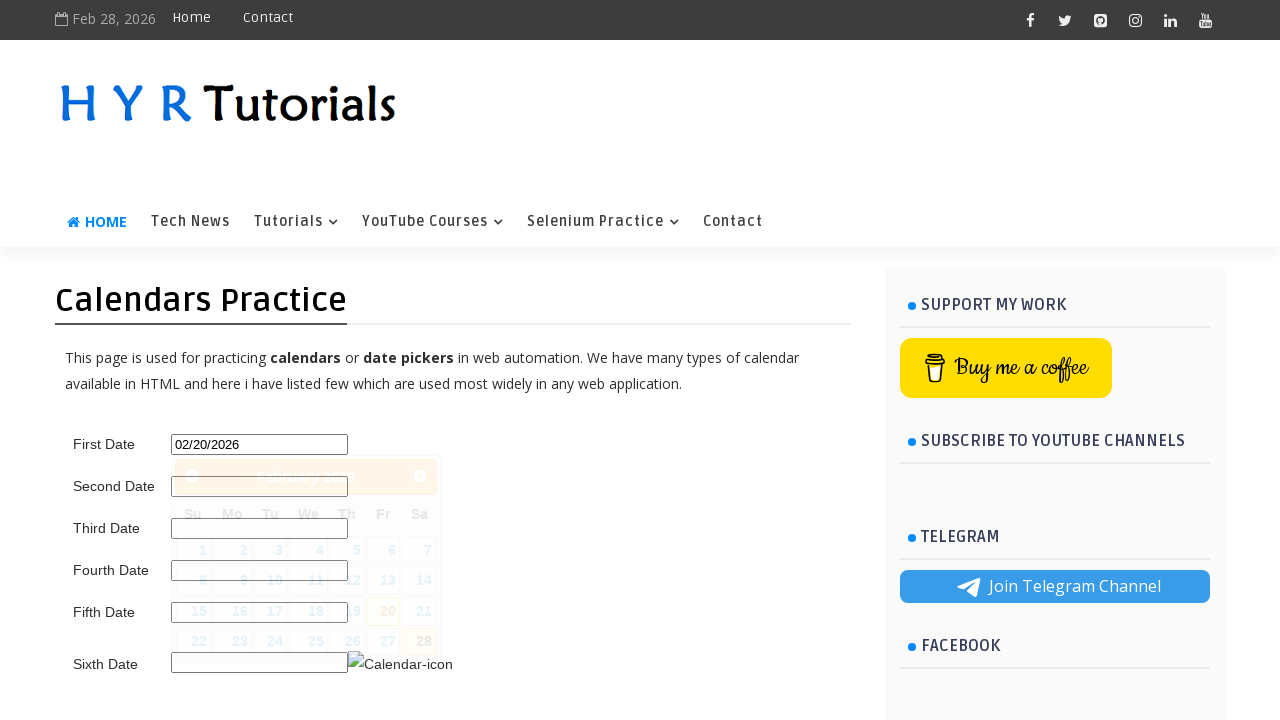

Waited 1 second to confirm date selection was made
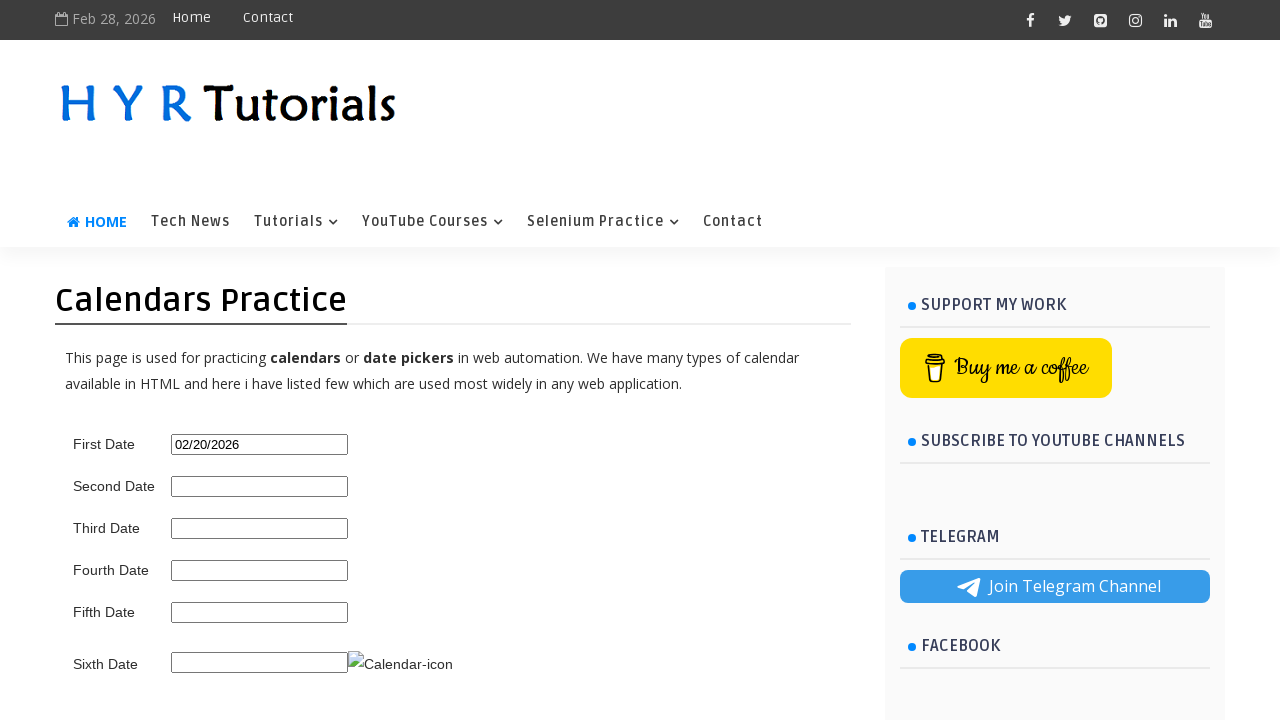

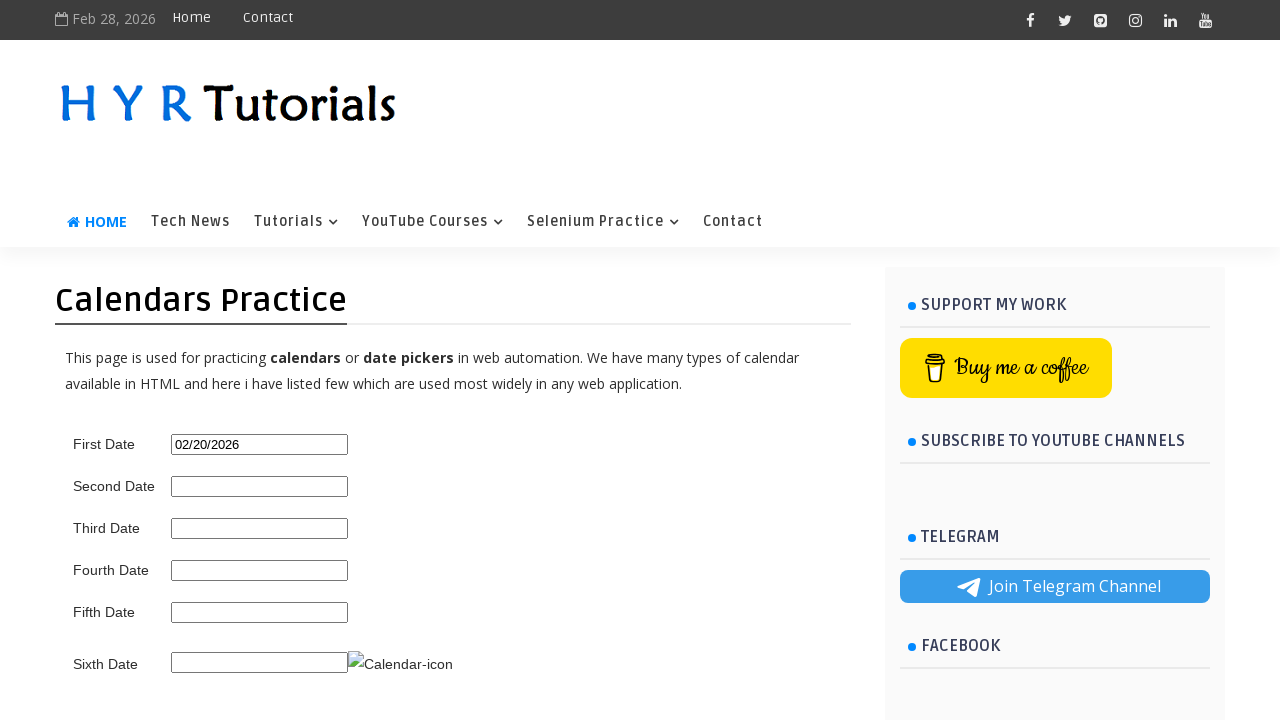